Tests JavaScript alert functionality by clicking the alert button and accepting the alert dialog

Starting URL: https://the-internet.herokuapp.com/javascript_alerts

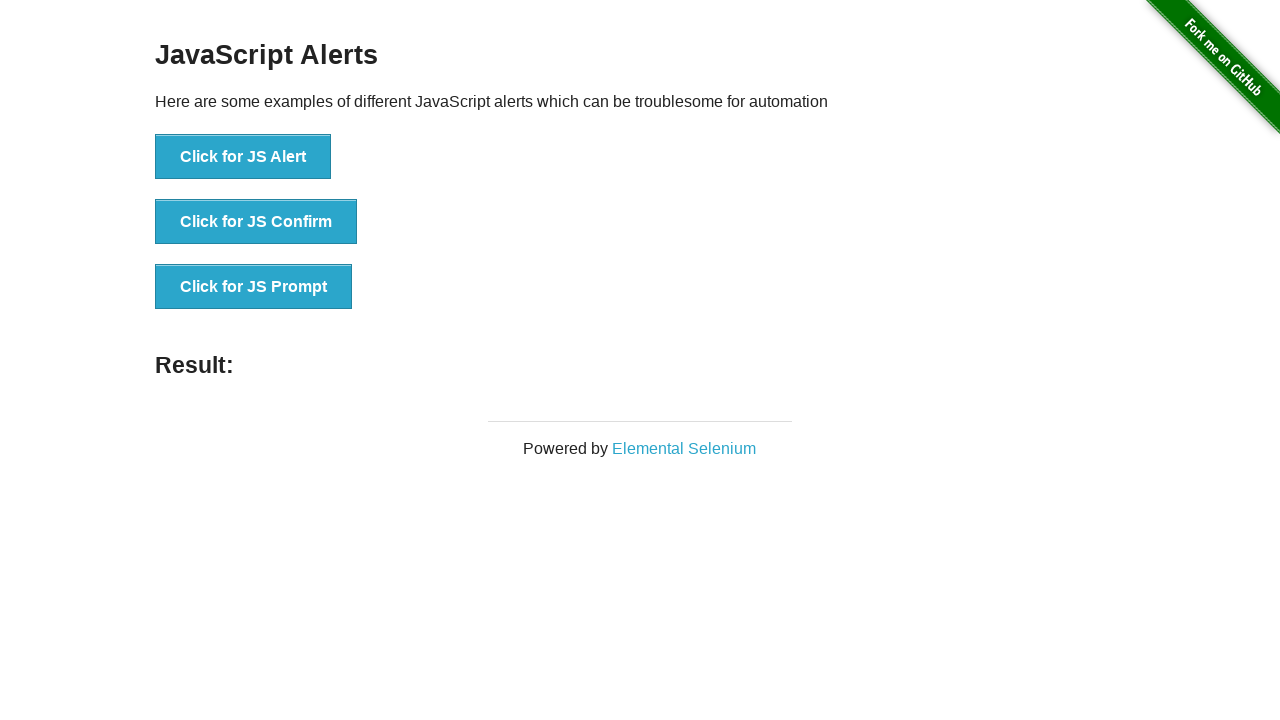

Clicked the JavaScript alert button at (243, 157) on xpath=//button[text() = 'Click for JS Alert']
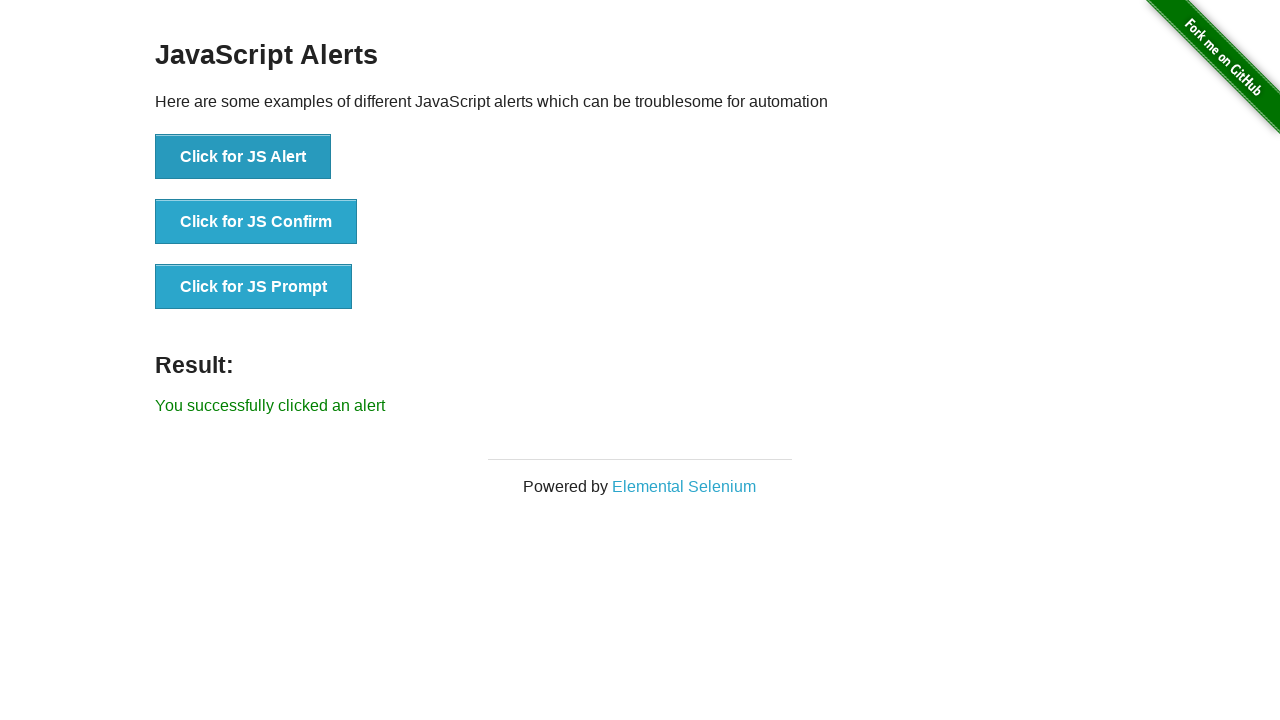

Set up dialog handler to accept alert
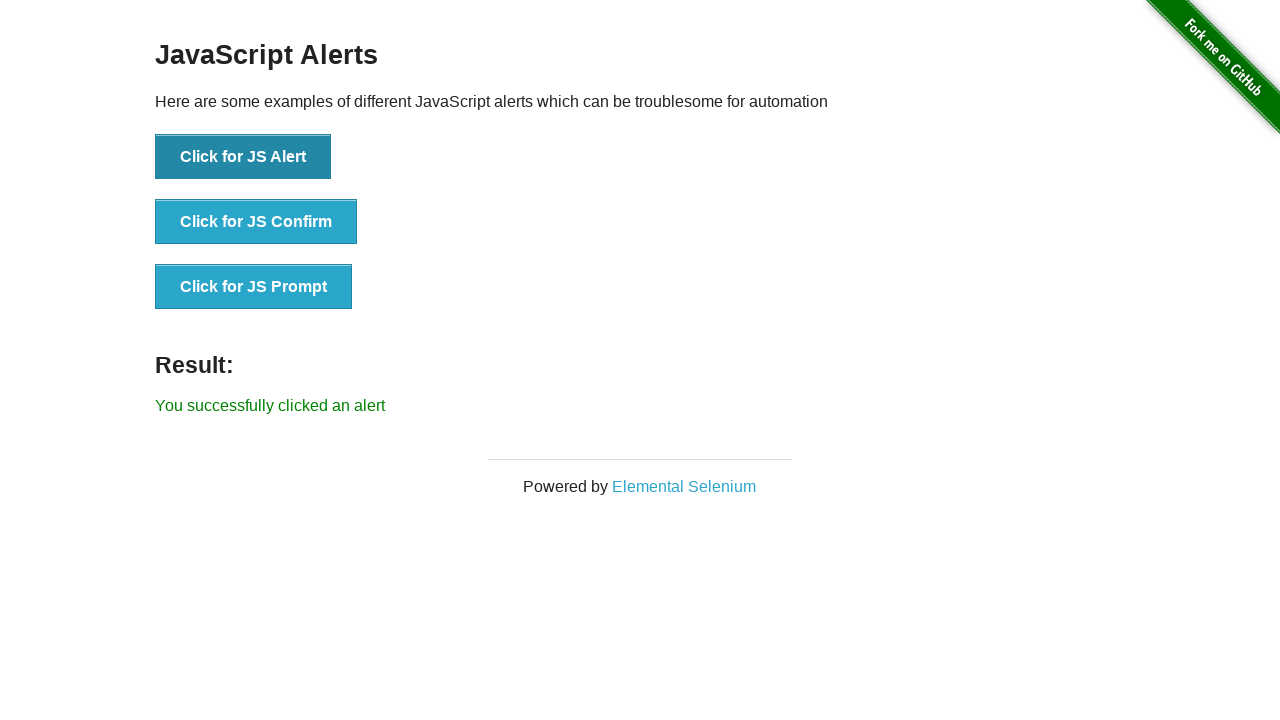

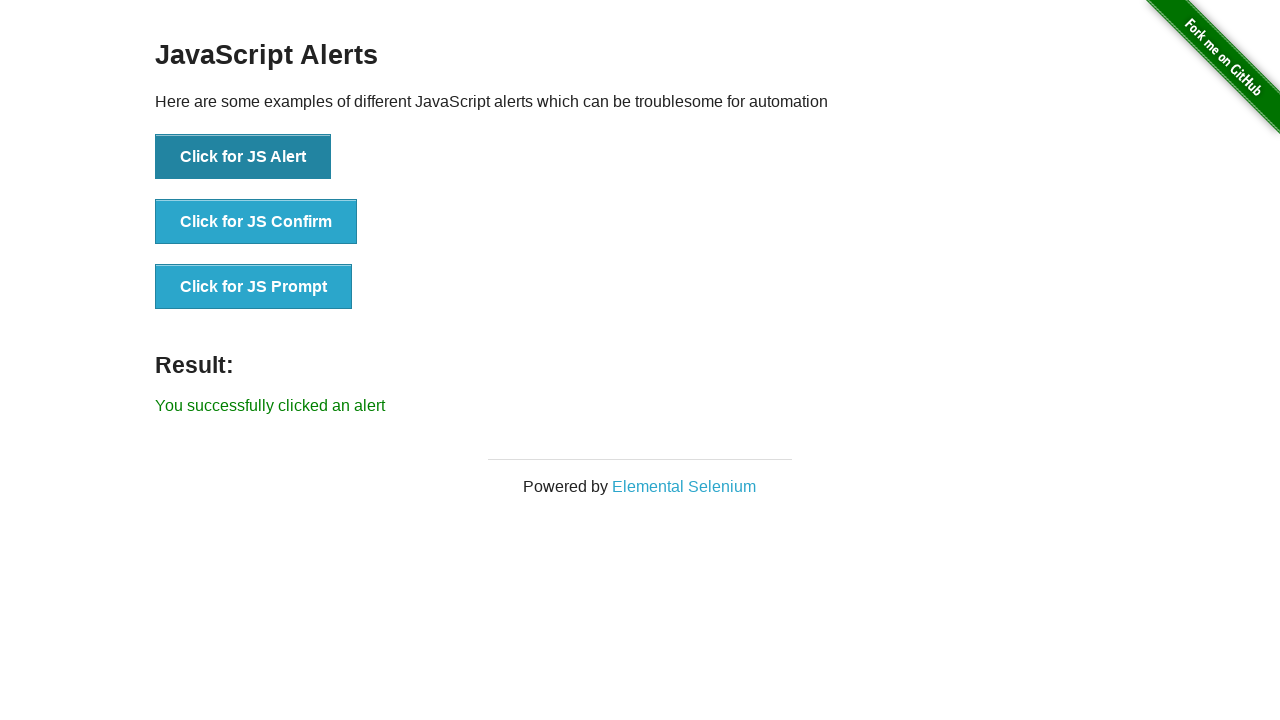